Tests checkbox toggle functionality by clicking on all checkboxes and verifying their states change from their initial values.

Starting URL: https://the-internet.herokuapp.com/

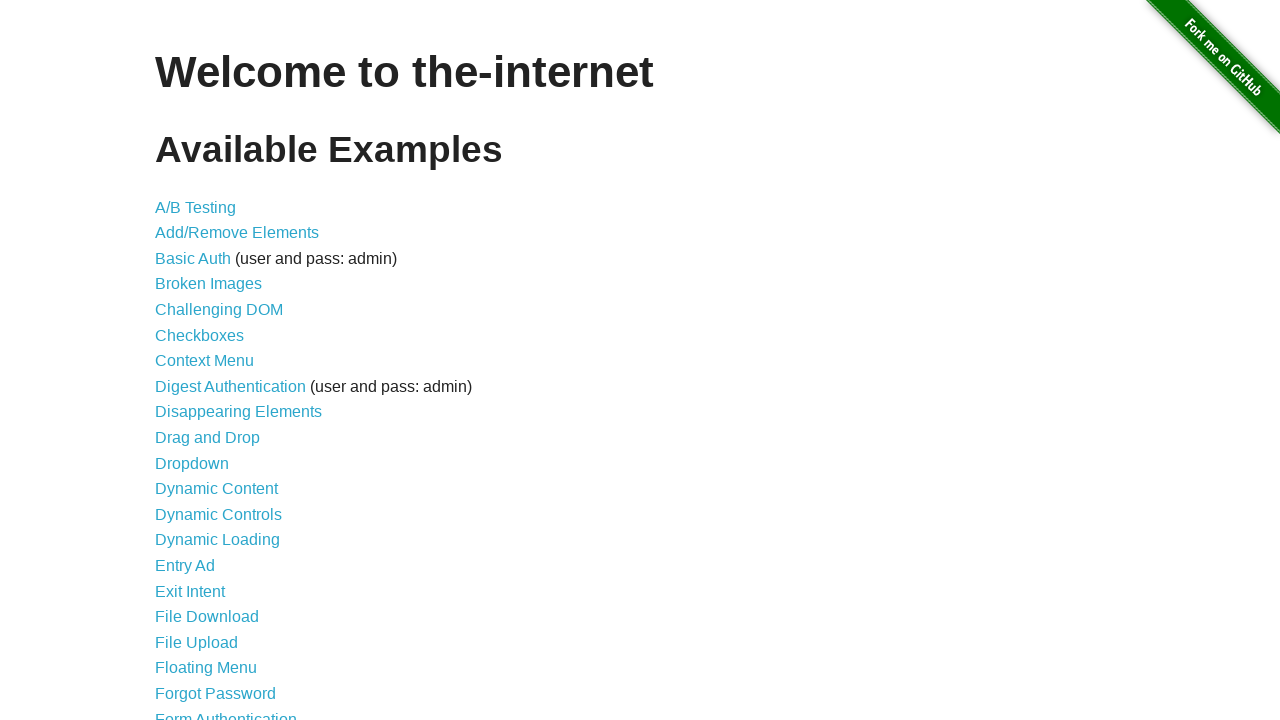

Clicked on Checkboxes link at (200, 335) on a:text('Checkboxes')
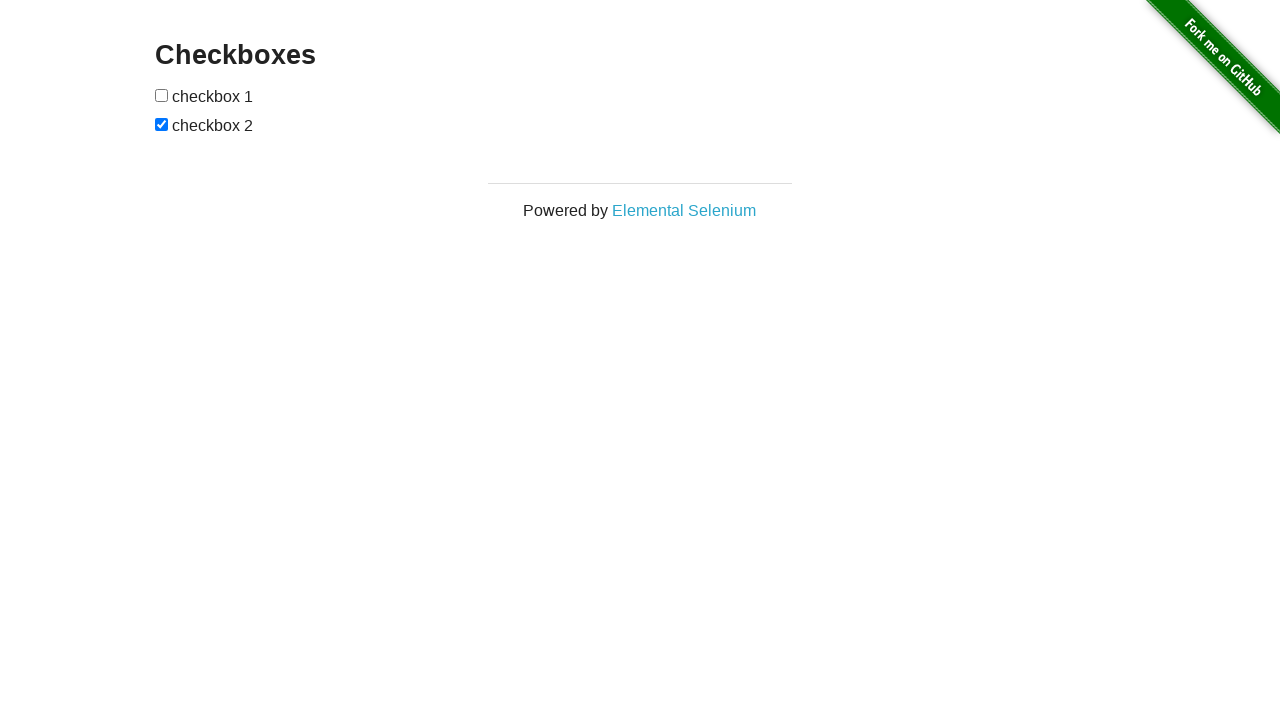

Checkboxes became visible
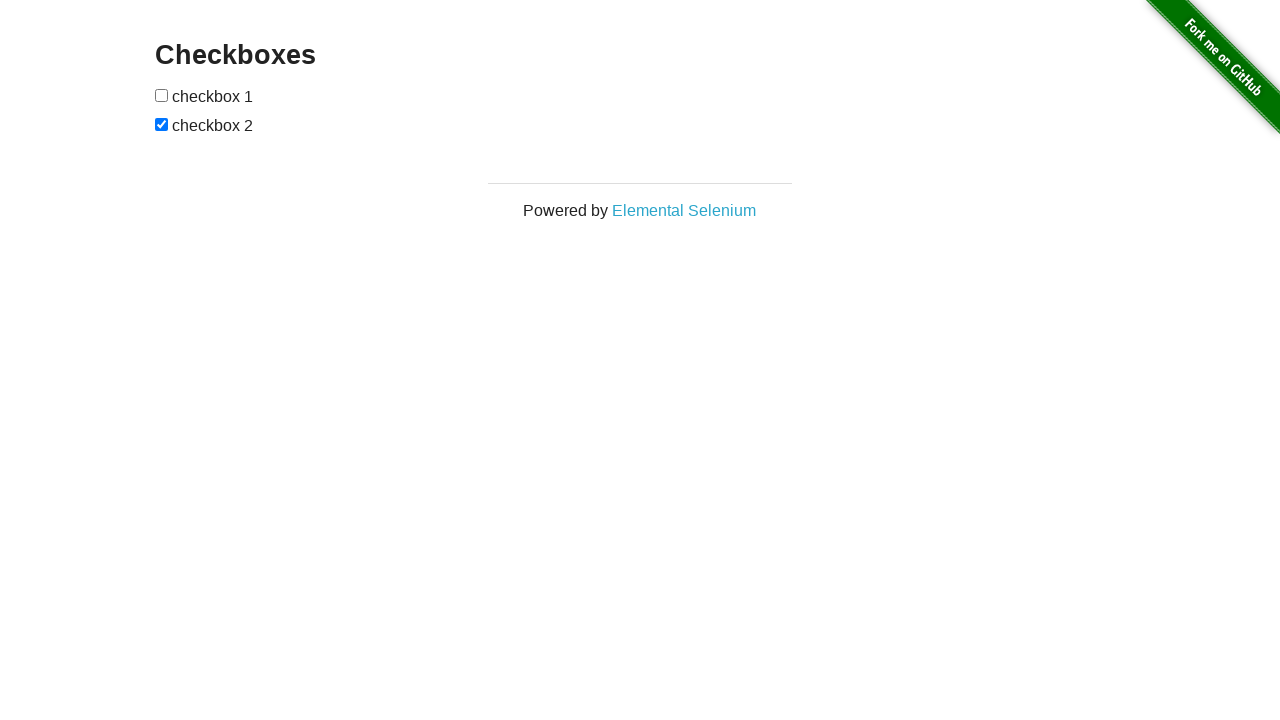

Located all checkbox elements
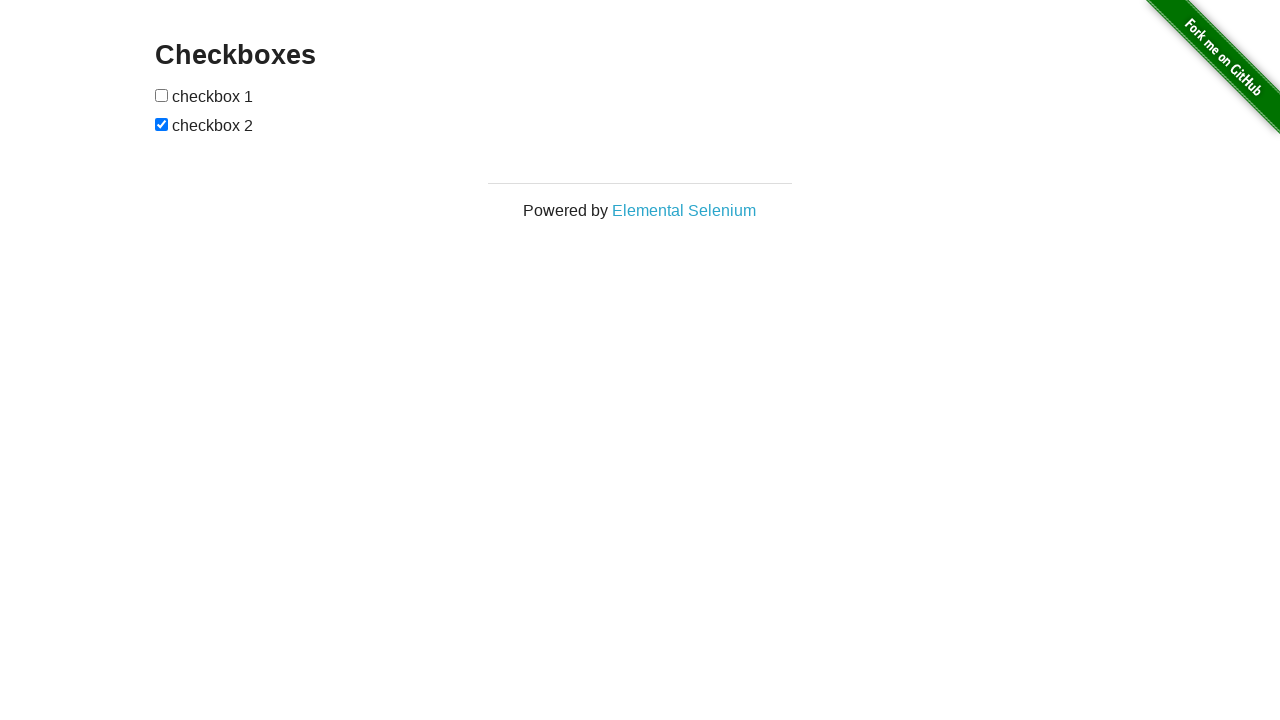

Found 2 checkboxes
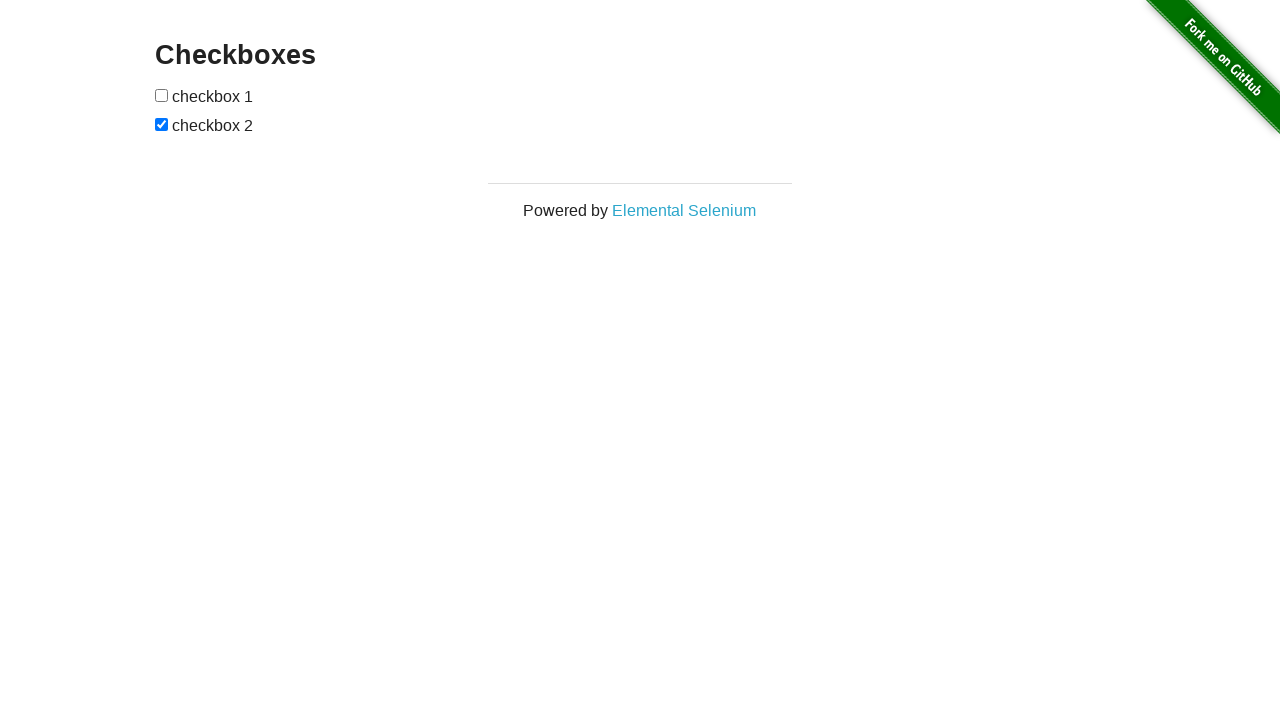

Toggled checkbox 1 of 2 at (162, 95) on input[type='checkbox'] >> nth=0
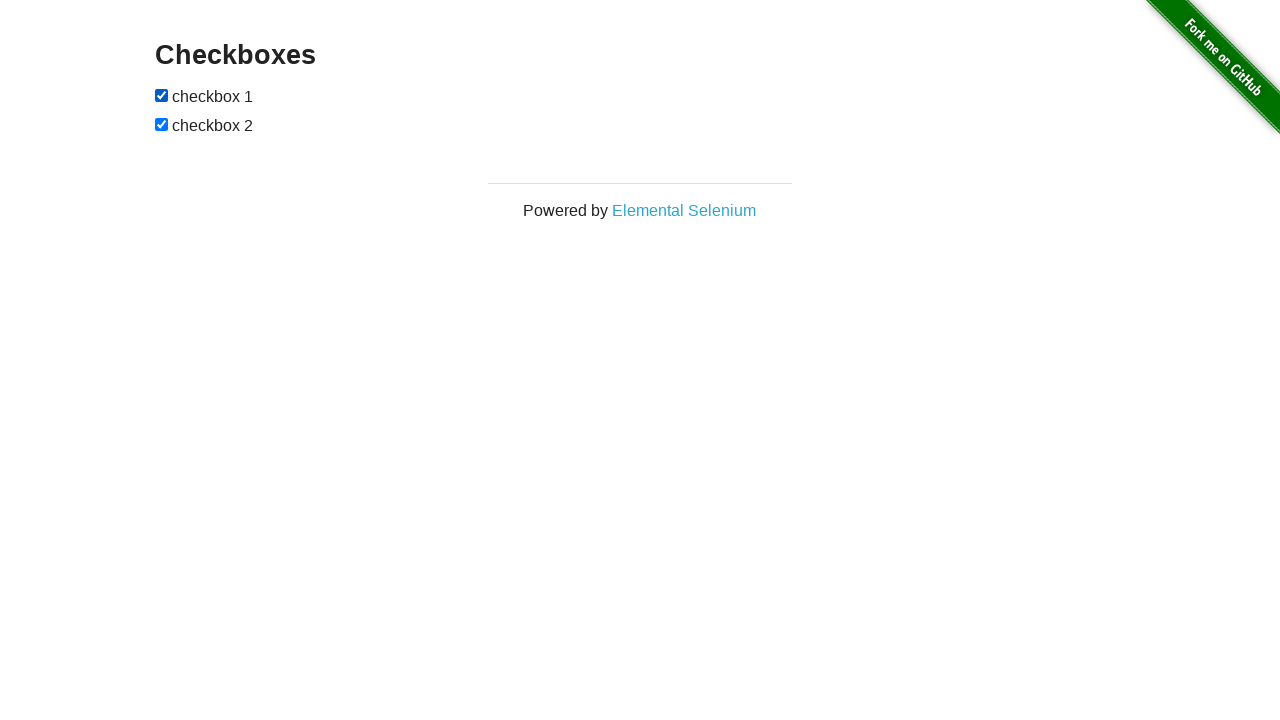

Toggled checkbox 2 of 2 at (162, 124) on input[type='checkbox'] >> nth=1
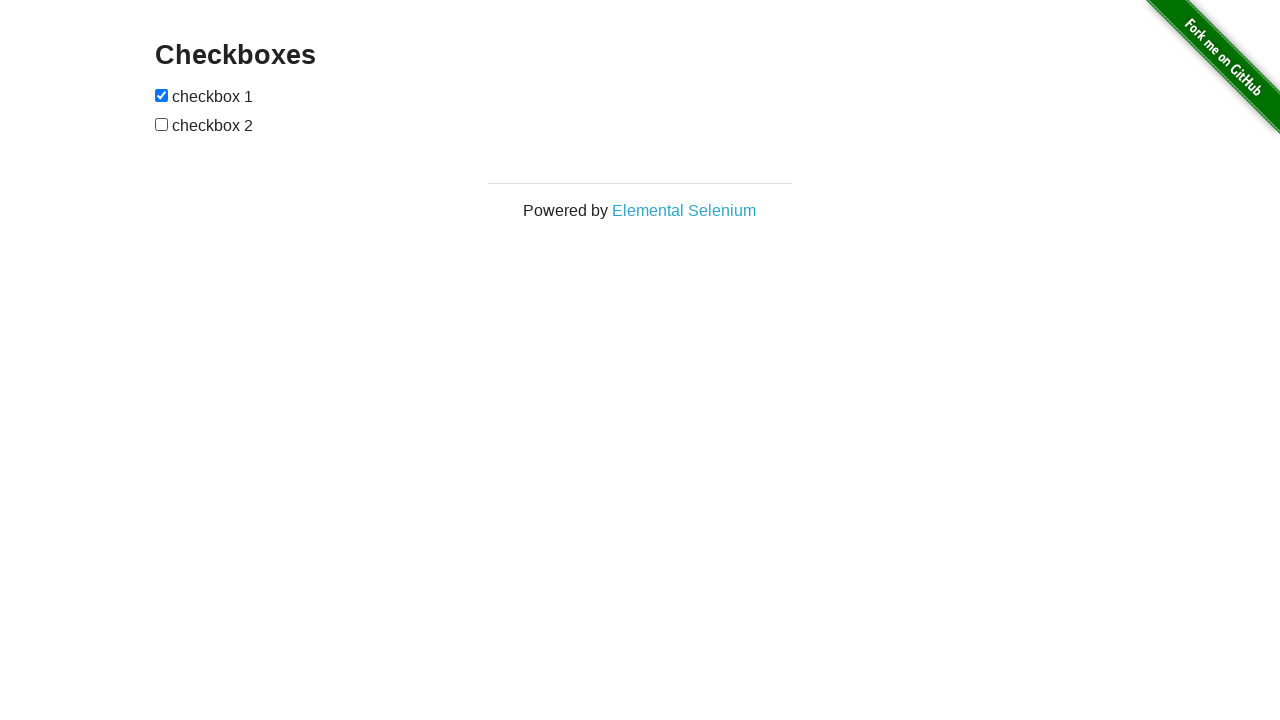

Verified all checkboxes are still present after toggling
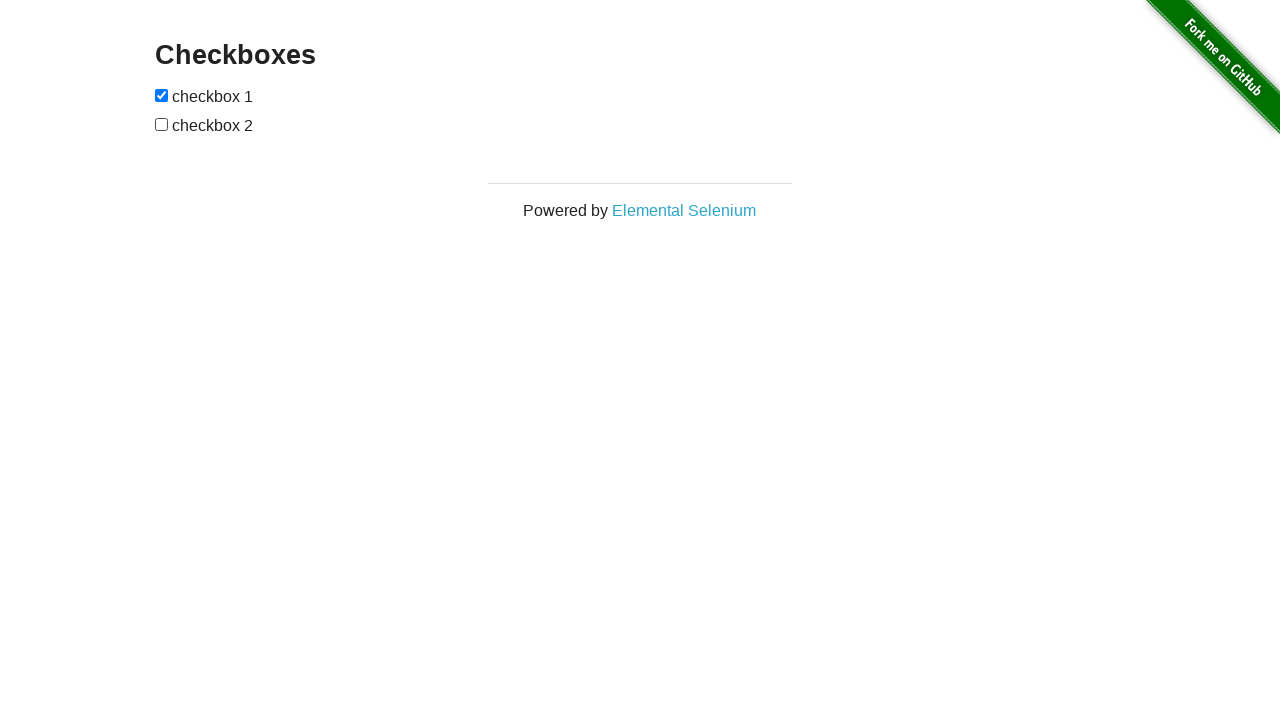

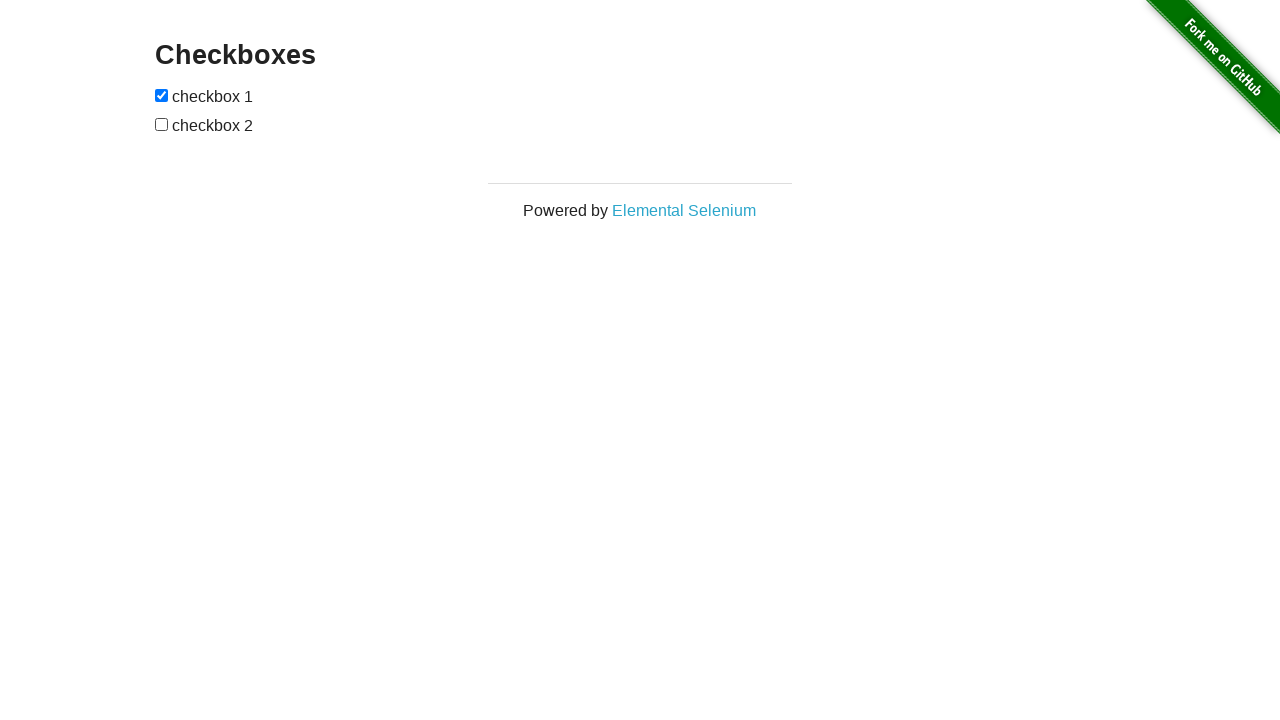